Navigates to the DemoQA website using Selenium WebDriver

Starting URL: https://demoqa.com

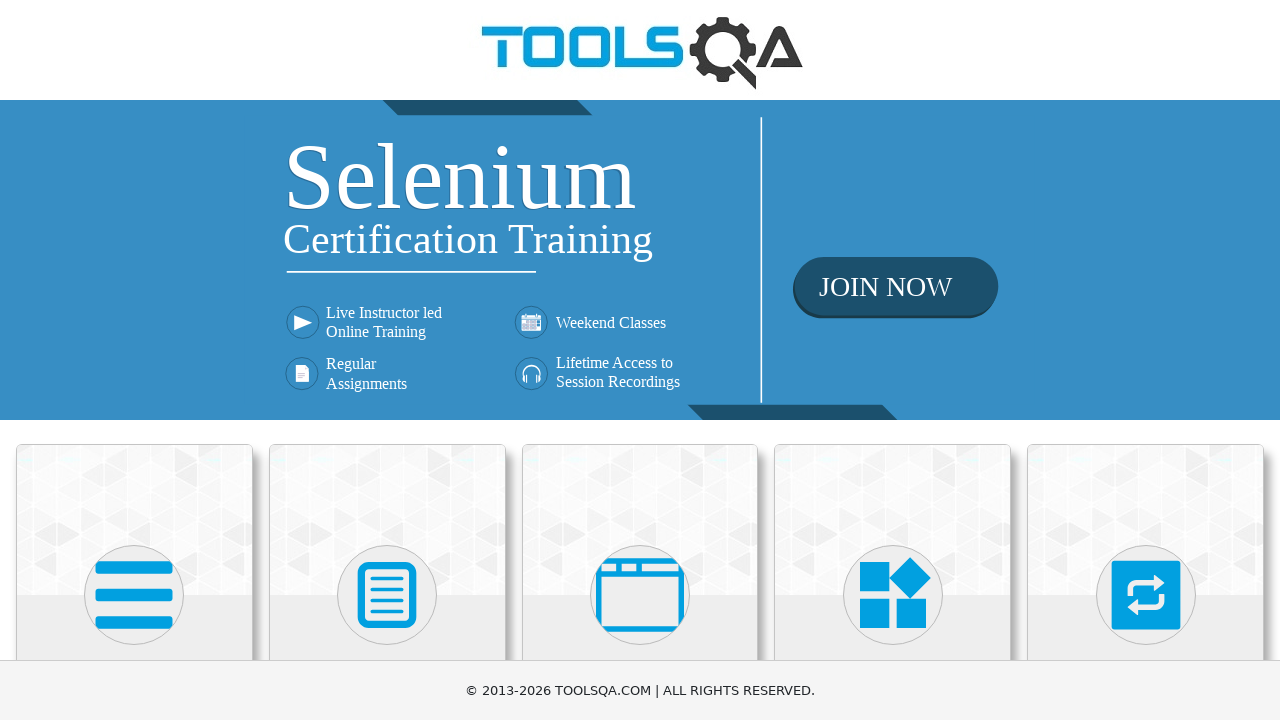

Navigated to DemoQA website at https://demoqa.com
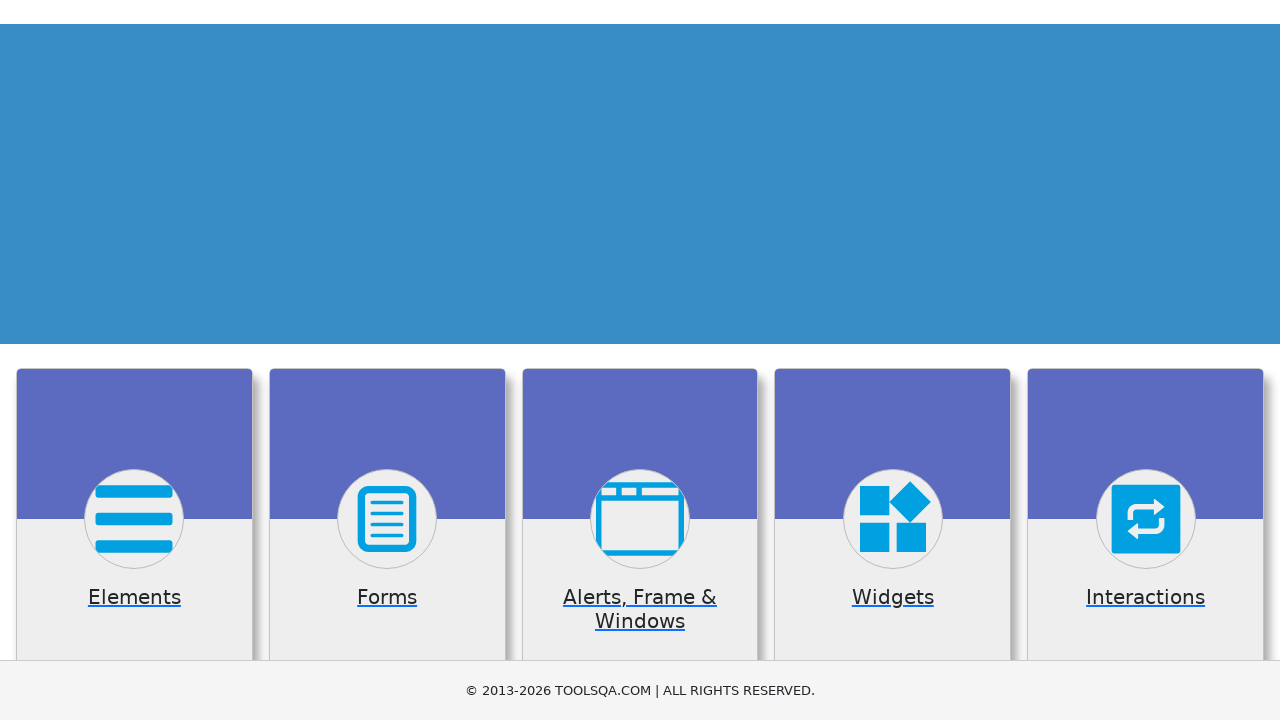

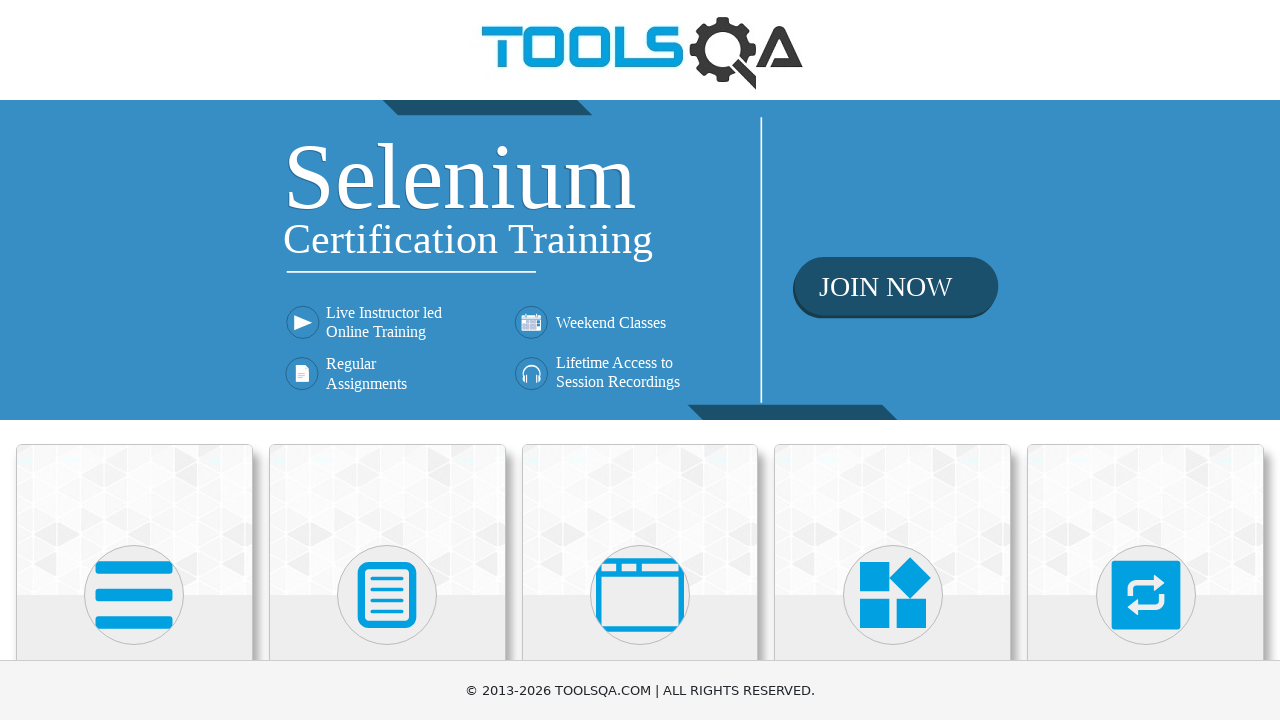